Tests drag and drop functionality on jQuery UI demo page by dragging an element into a drop zone

Starting URL: https://jqueryui.com/droppable/

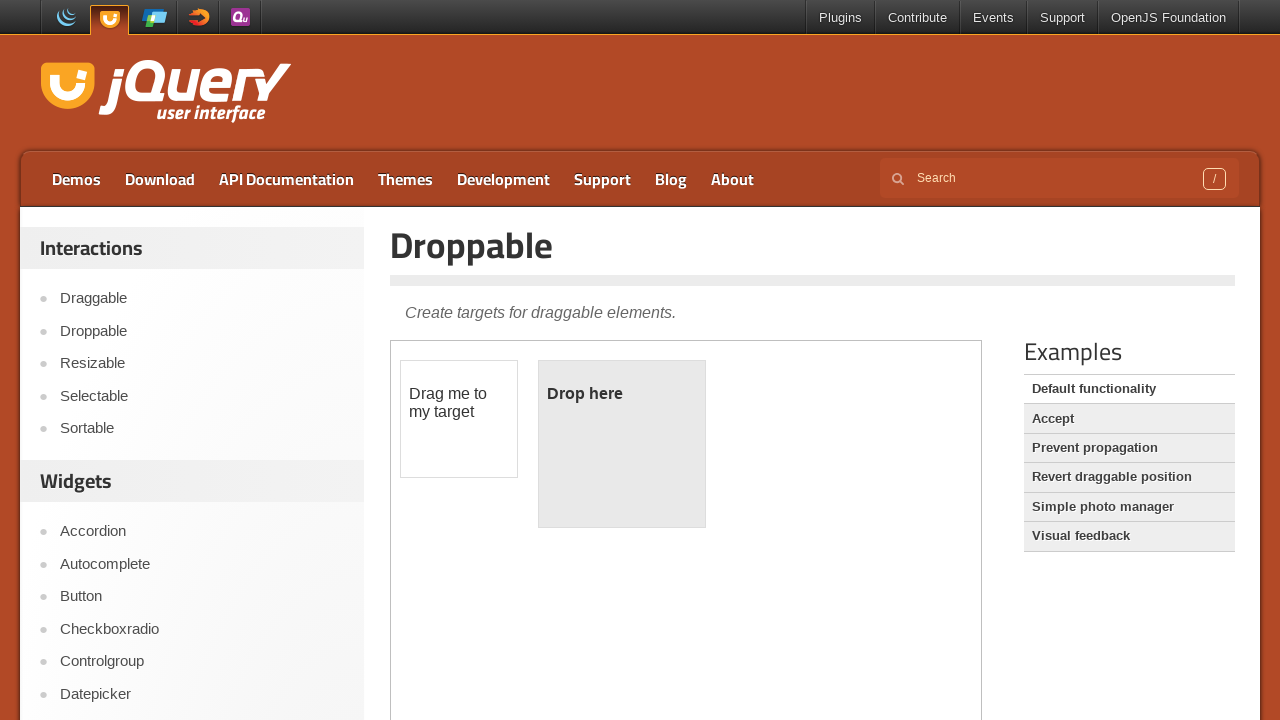

Located and switched to the first iframe containing the demo
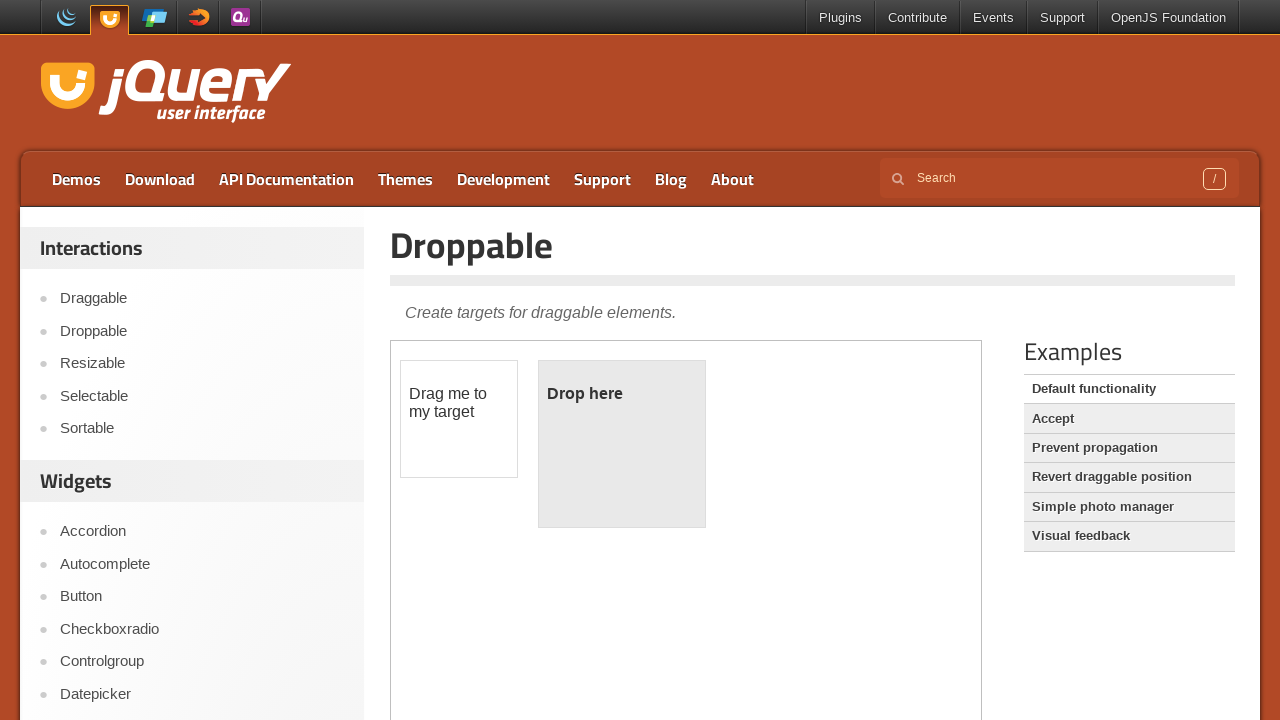

Located the draggable element with id 'draggable'
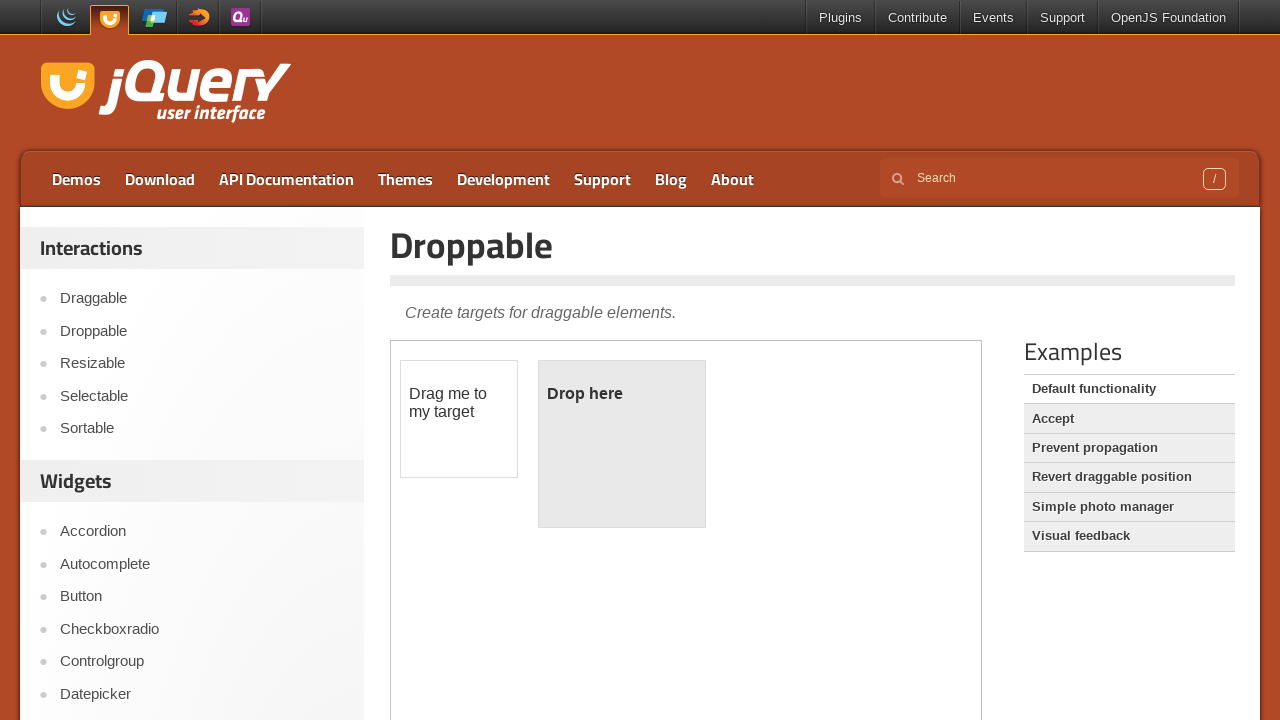

Located the droppable target element with id 'droppable'
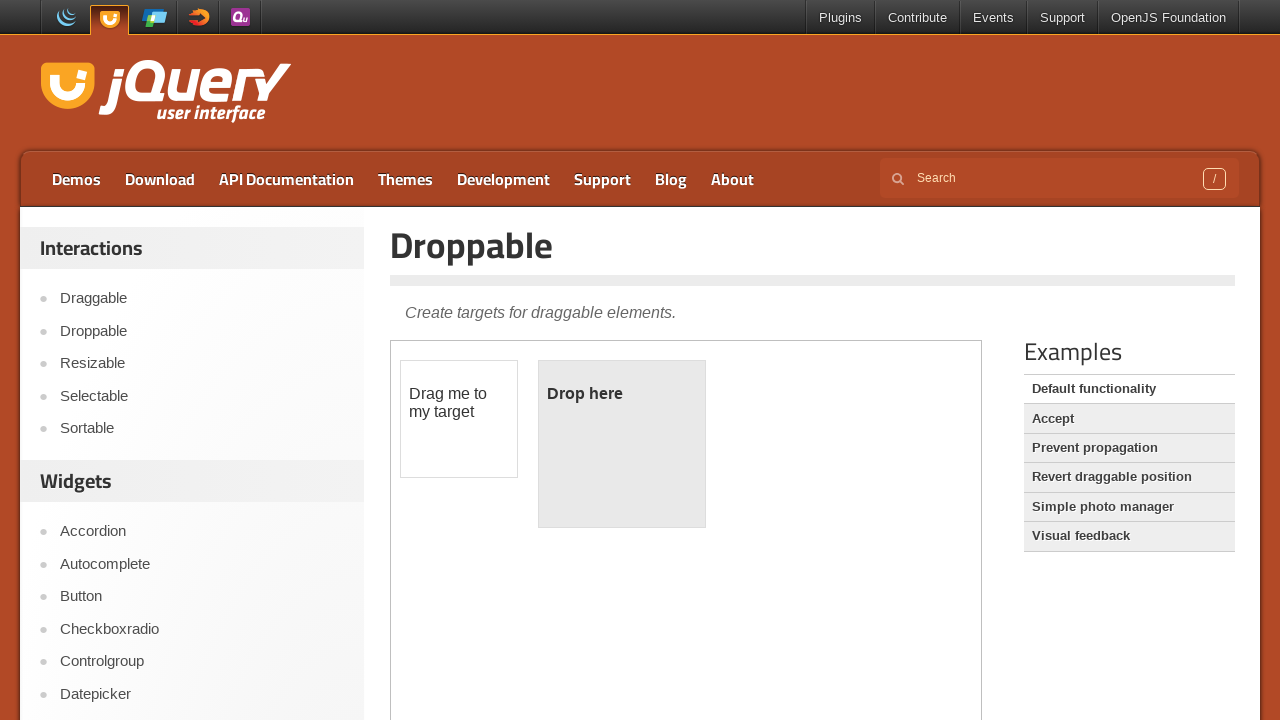

Dragged the draggable element into the droppable zone at (622, 444)
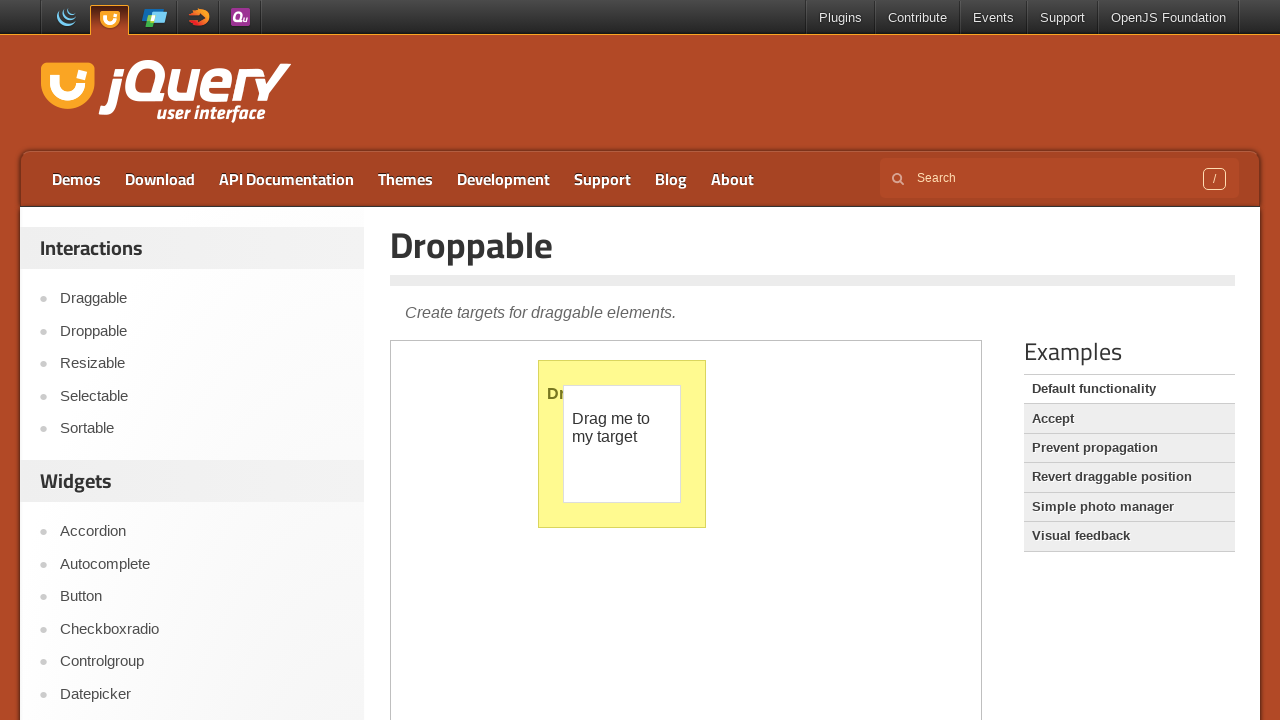

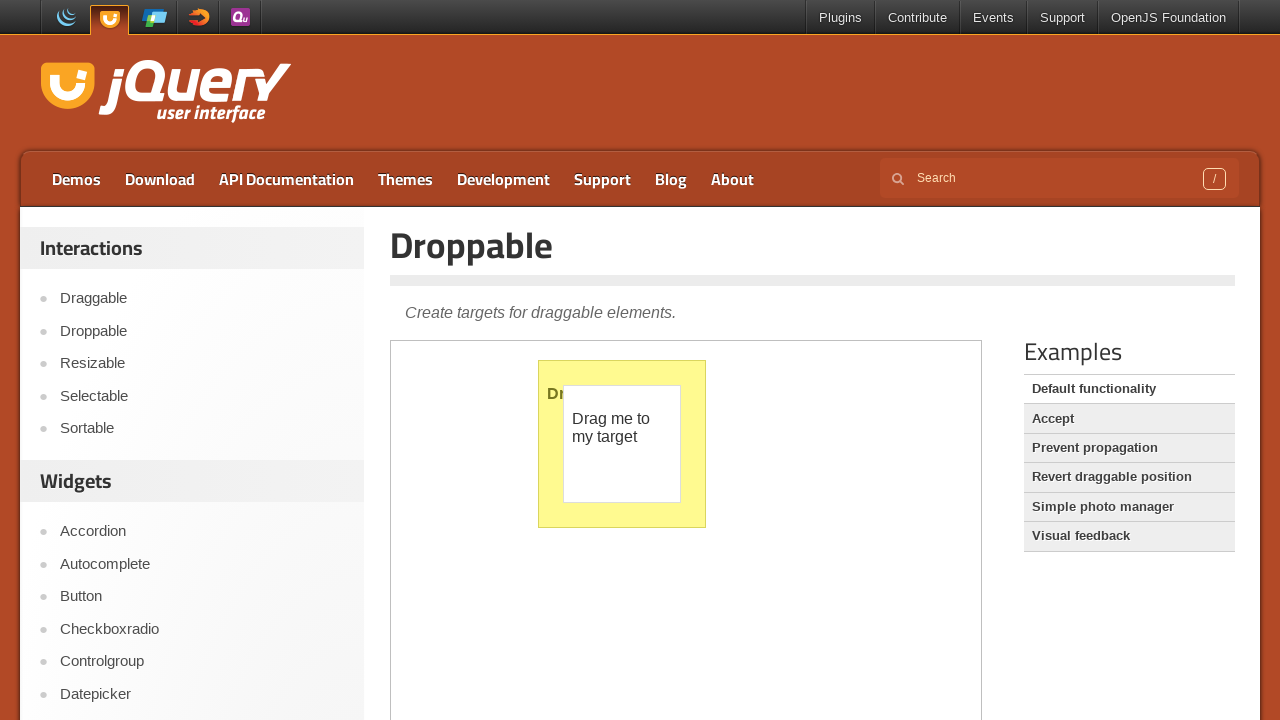